Tests hover interaction by moving mouse over a dropdown button and then hovering over a menu item

Starting URL: https://testautomationpractice.blogspot.com/

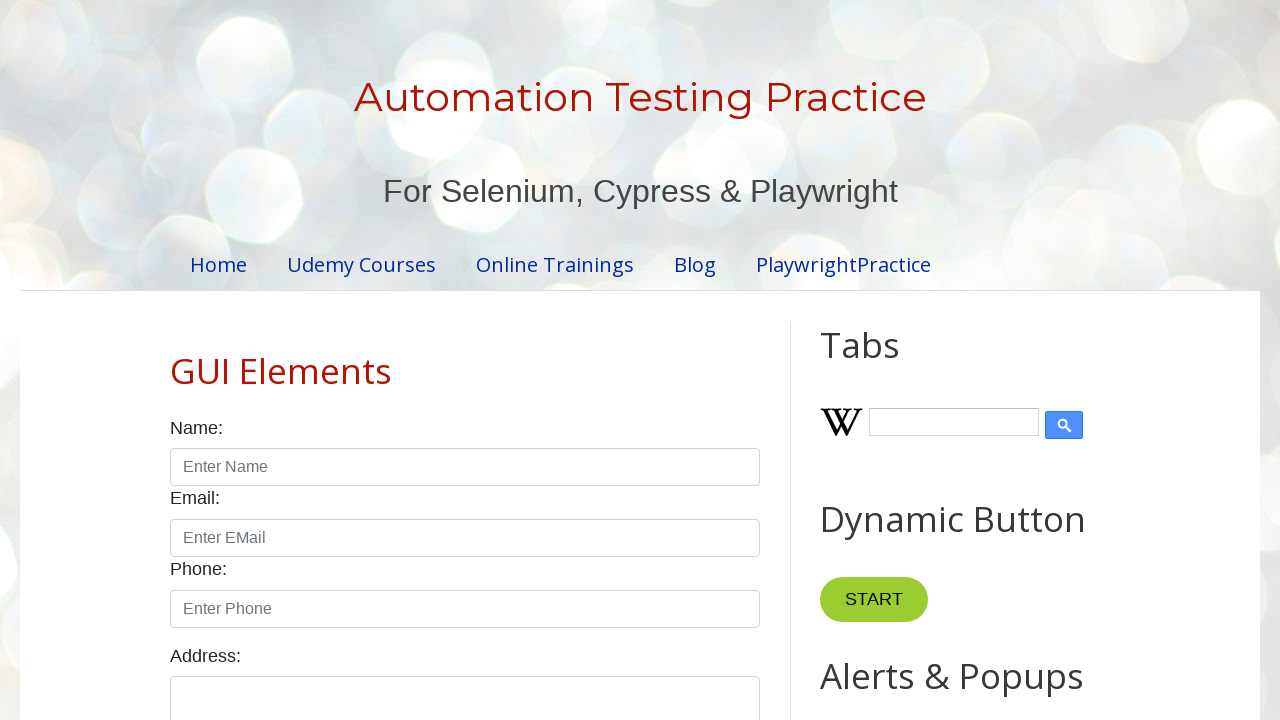

Located dropdown button with class 'dropbtn'
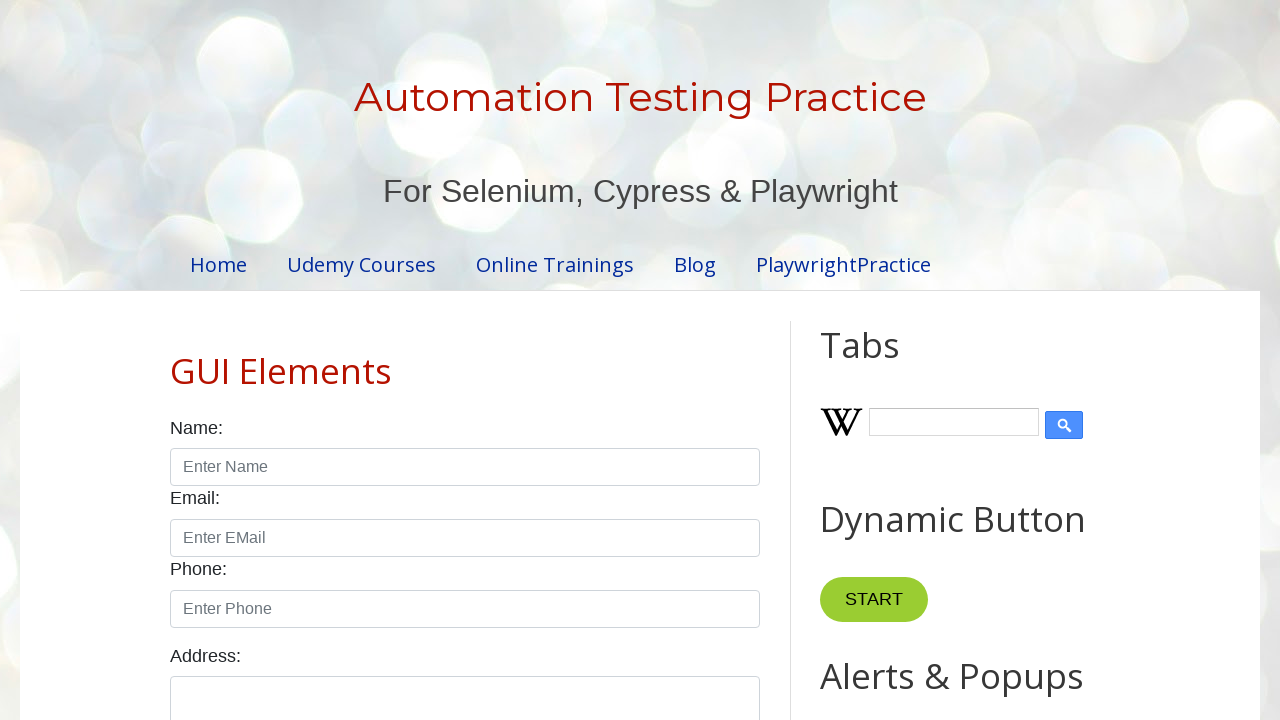

Located laptop option in dropdown menu
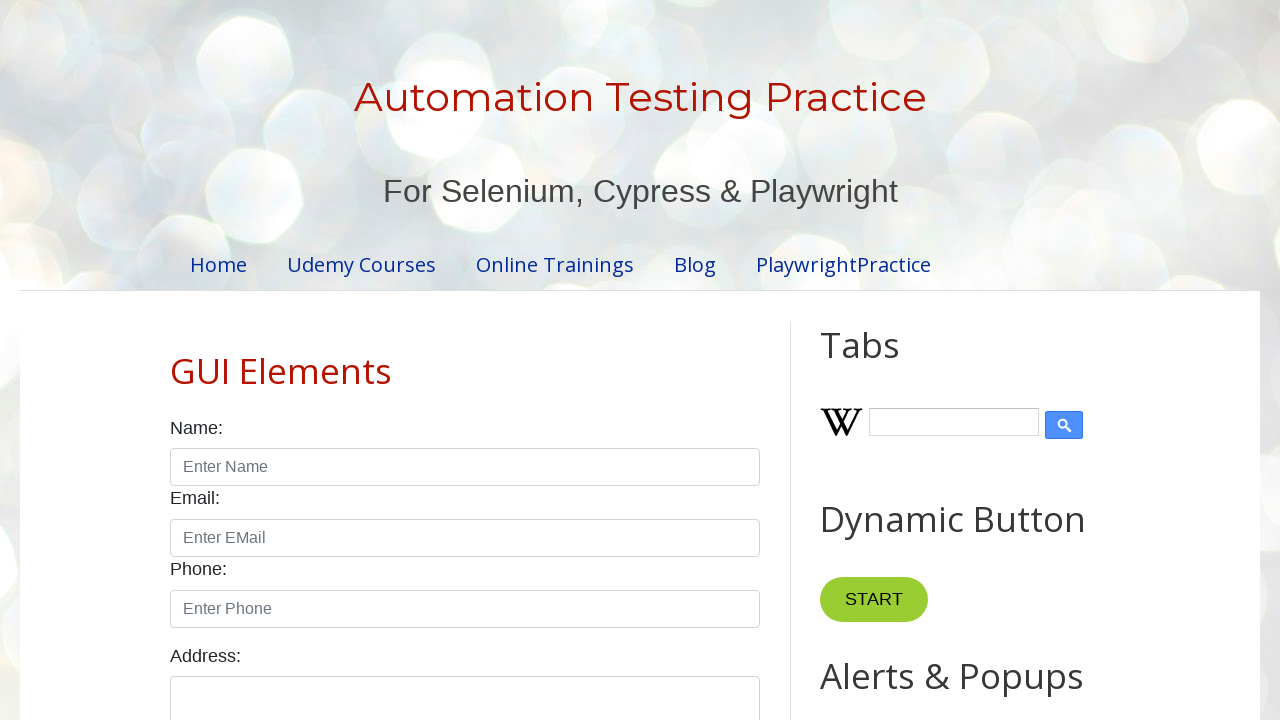

Hovered over dropdown button to reveal menu at (868, 360) on button.dropbtn
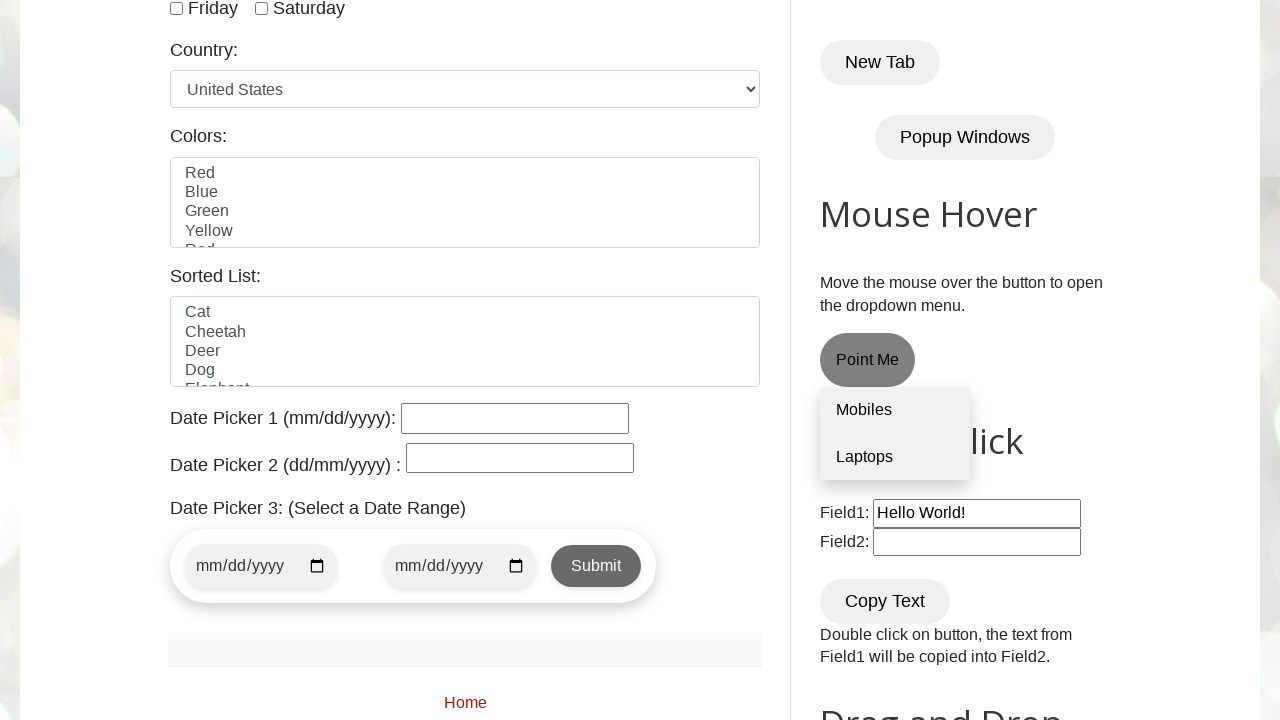

Hovered over laptop option in dropdown menu at (895, 457) on xpath=//div[@class='dropdown-content']/a[2]
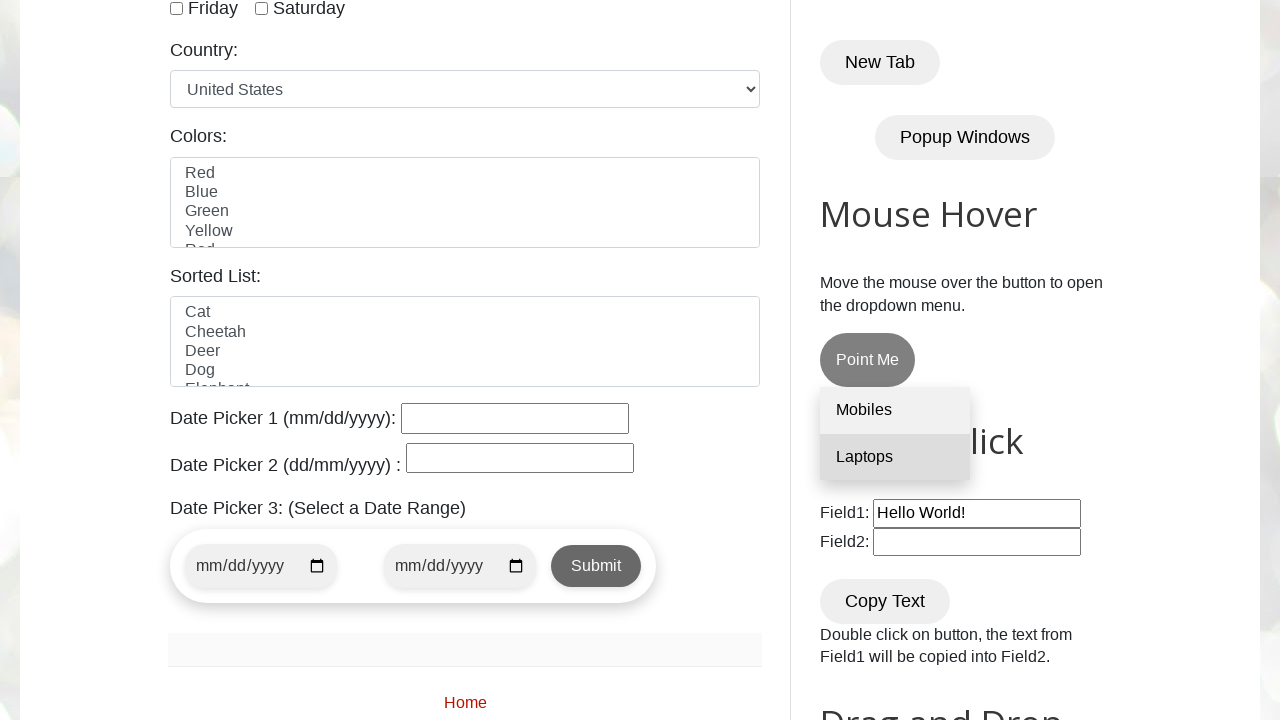

Waited 2 seconds to observe hover effect
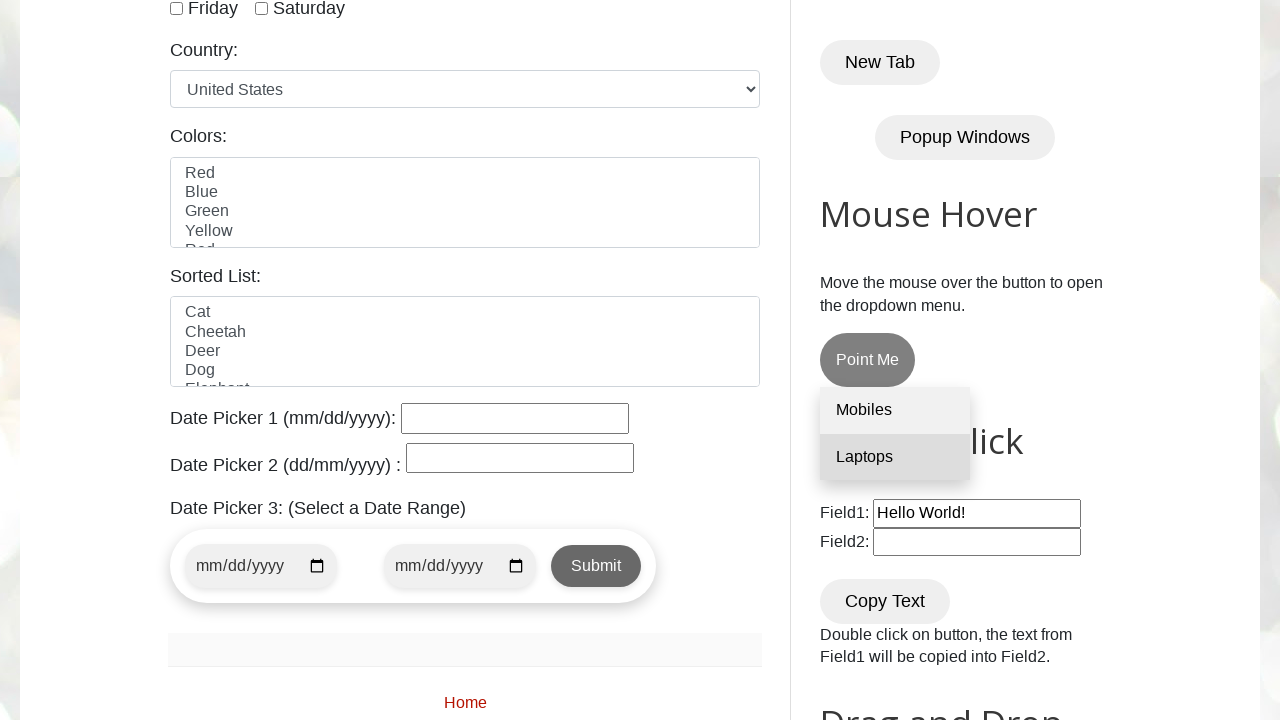

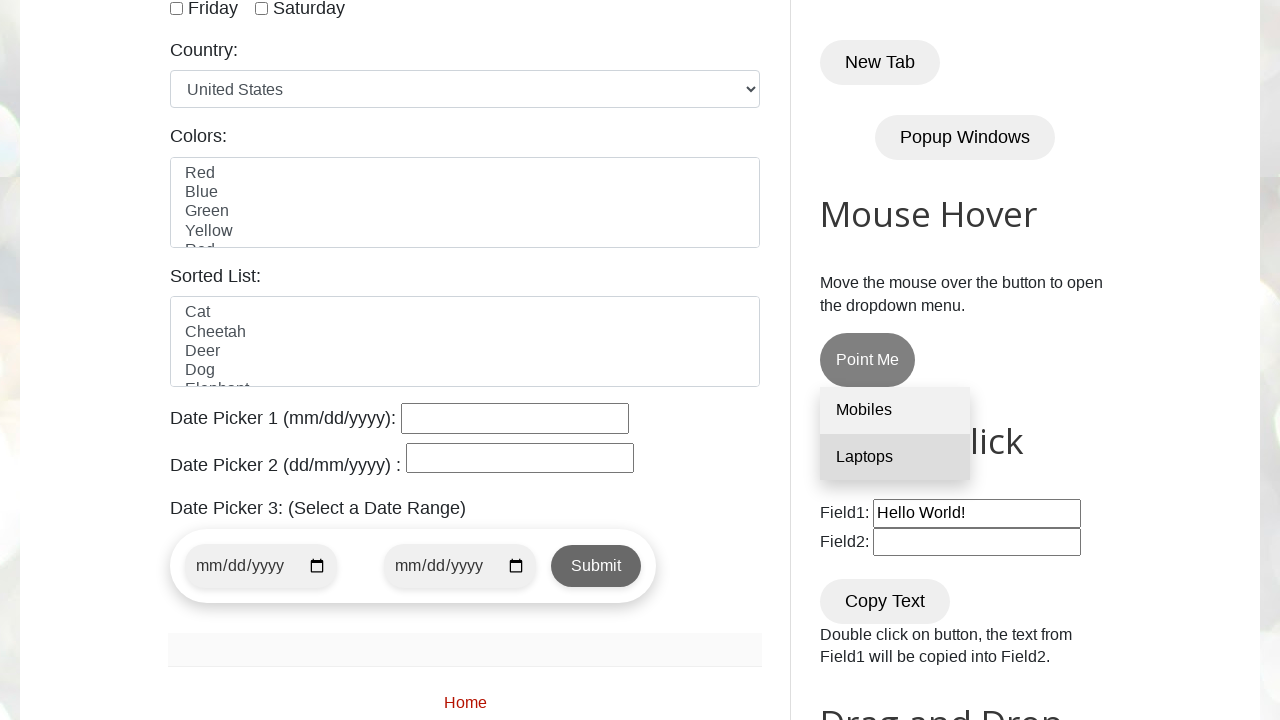